Tests that Clear completed button is hidden when no items are completed

Starting URL: https://demo.playwright.dev/todomvc

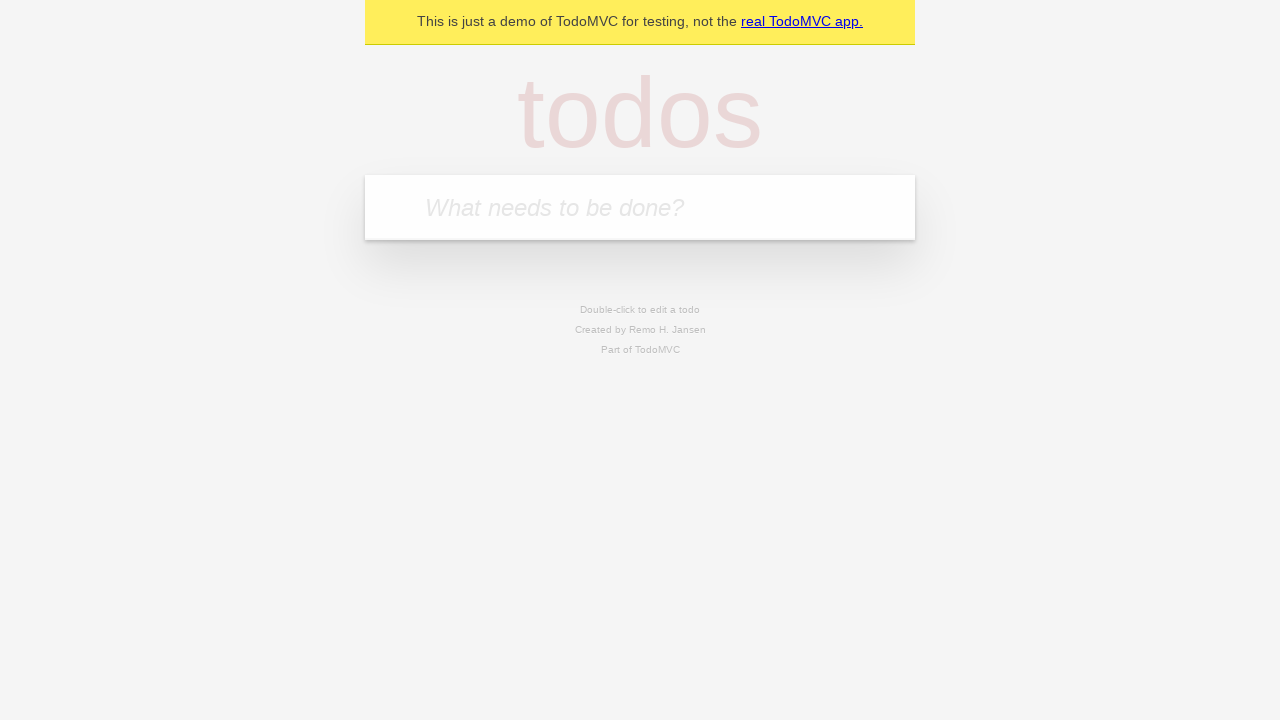

Filled todo input with 'buy some cheese' on internal:attr=[placeholder="What needs to be done?"i]
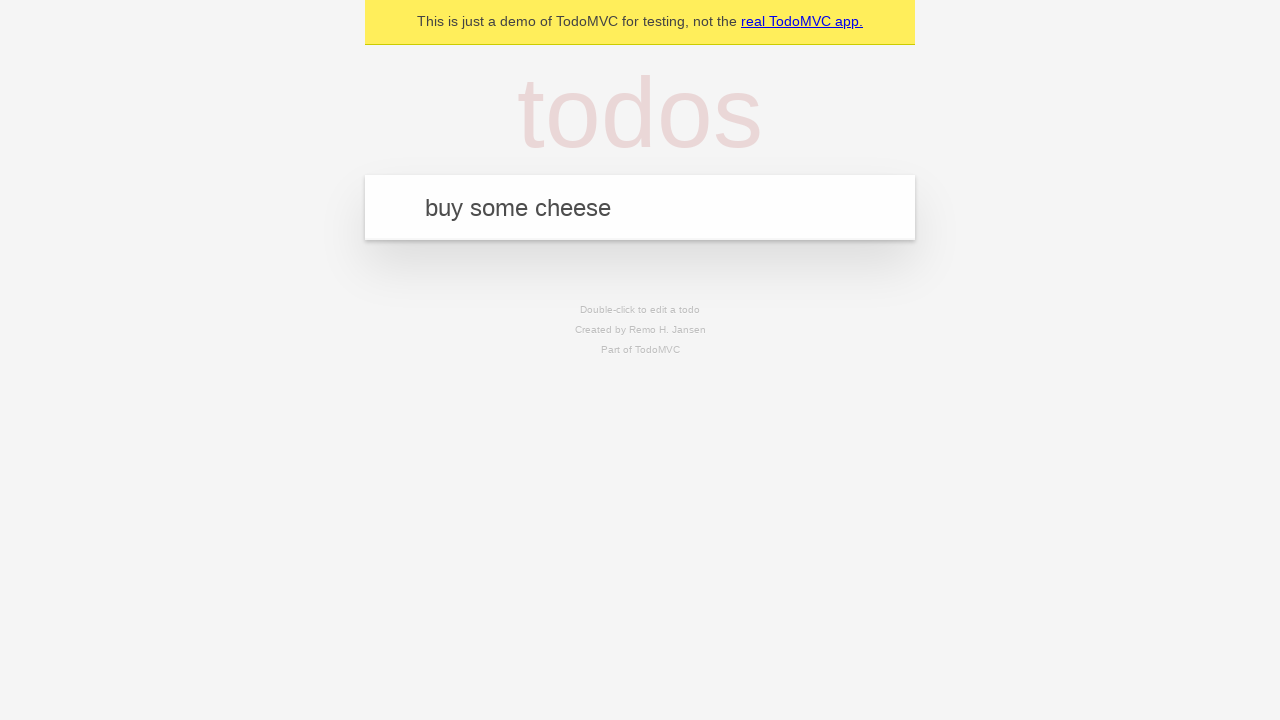

Pressed Enter to create first todo on internal:attr=[placeholder="What needs to be done?"i]
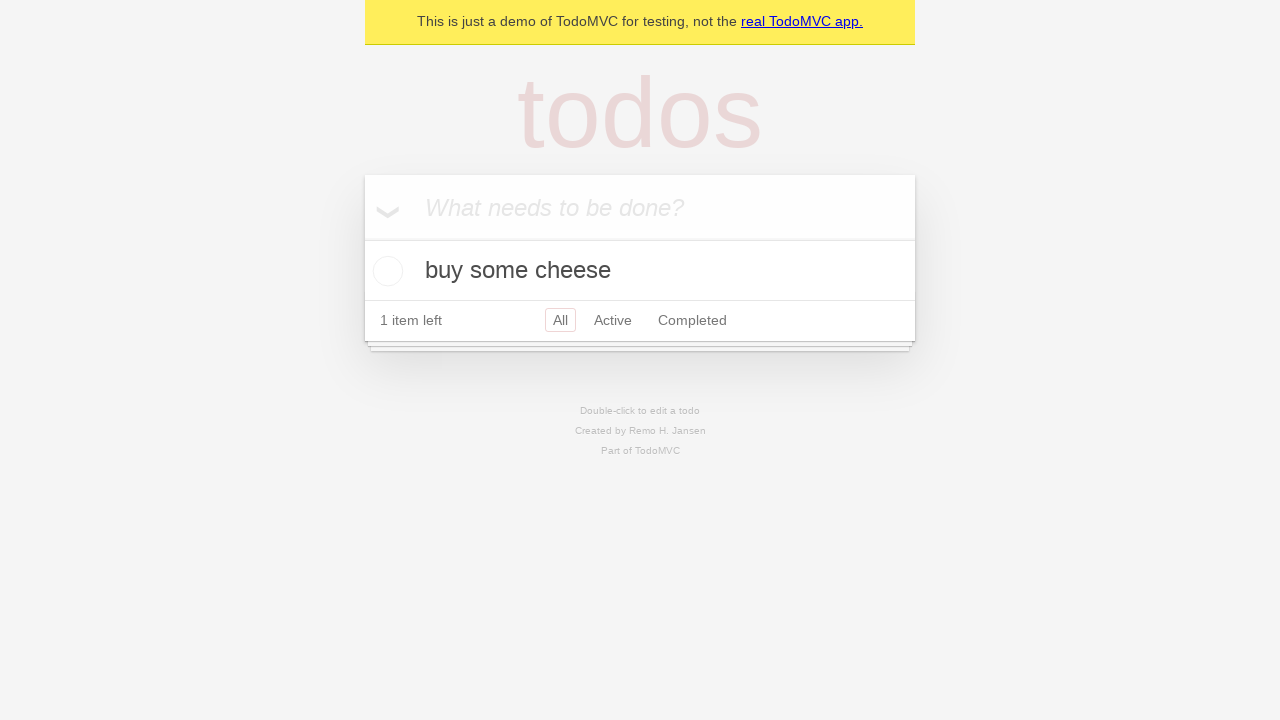

Filled todo input with 'feed the cat' on internal:attr=[placeholder="What needs to be done?"i]
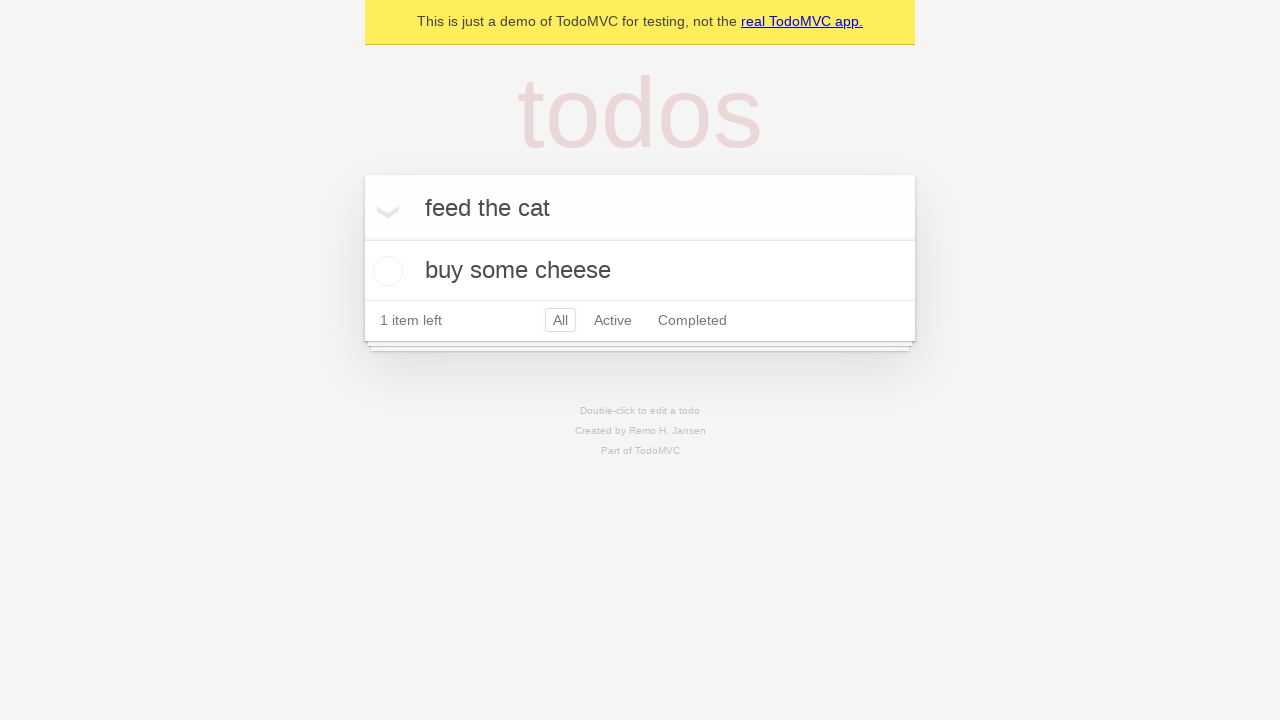

Pressed Enter to create second todo on internal:attr=[placeholder="What needs to be done?"i]
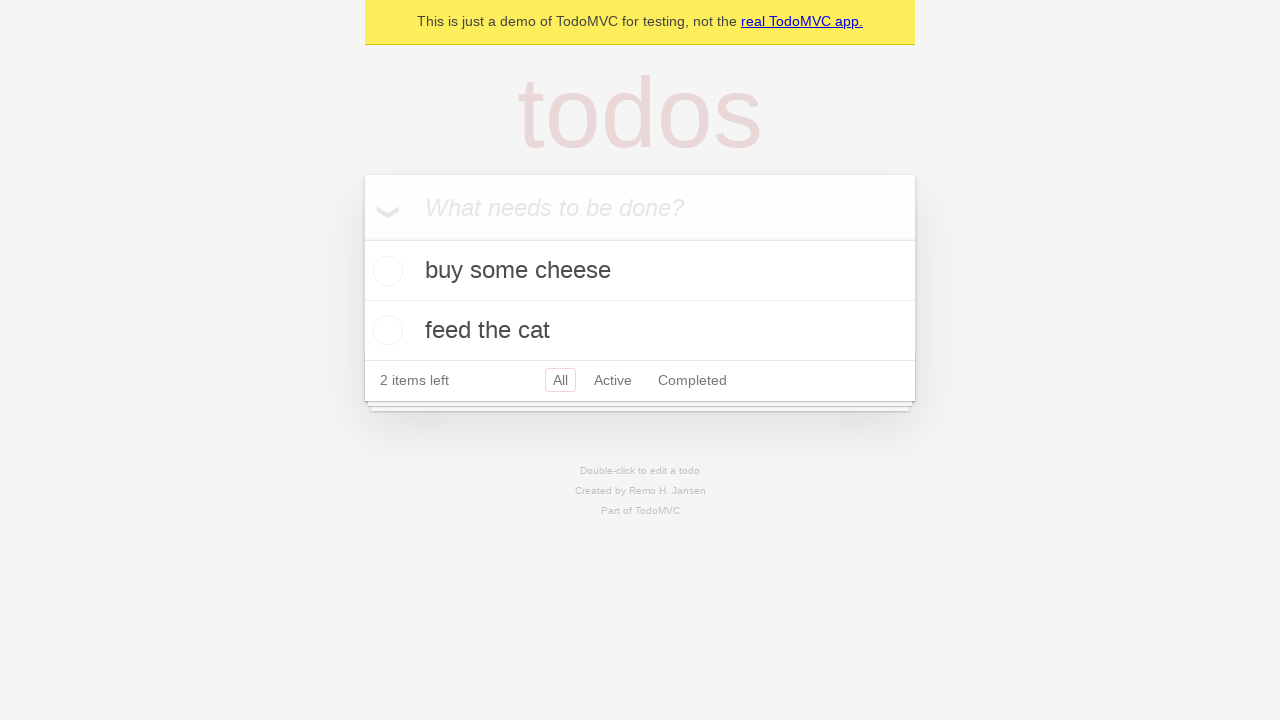

Filled todo input with 'book a doctors appointment' on internal:attr=[placeholder="What needs to be done?"i]
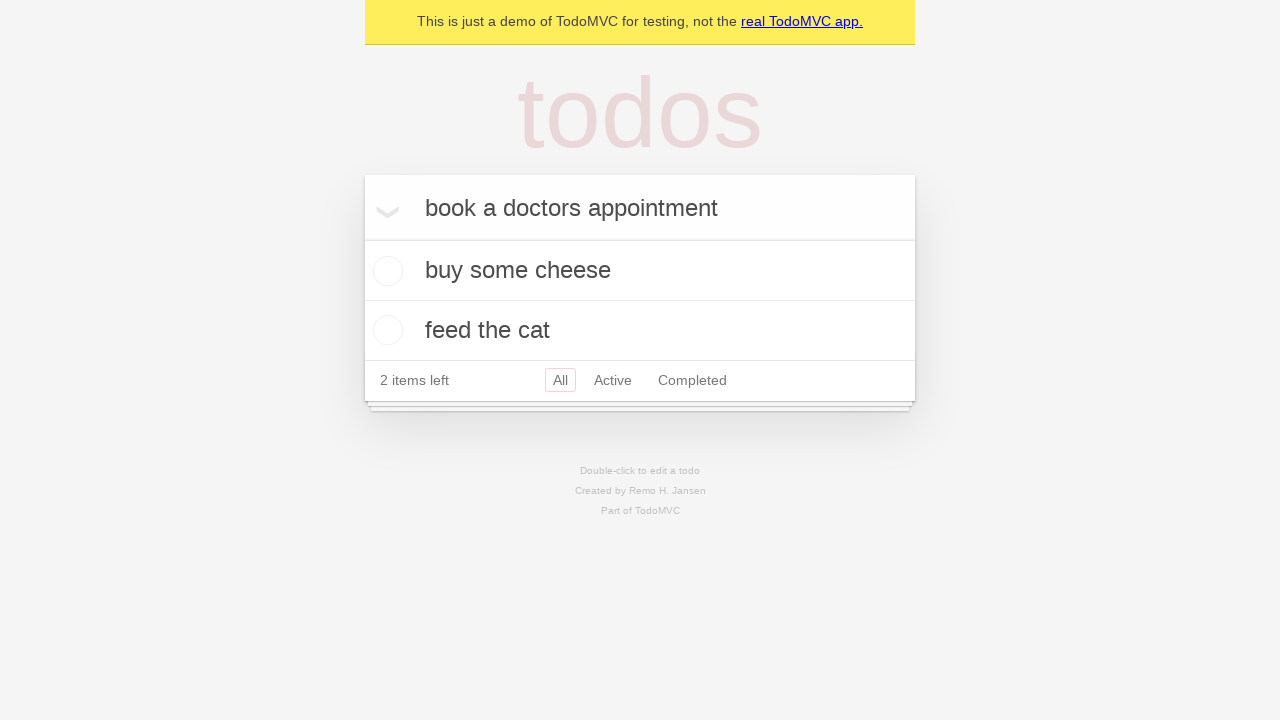

Pressed Enter to create third todo on internal:attr=[placeholder="What needs to be done?"i]
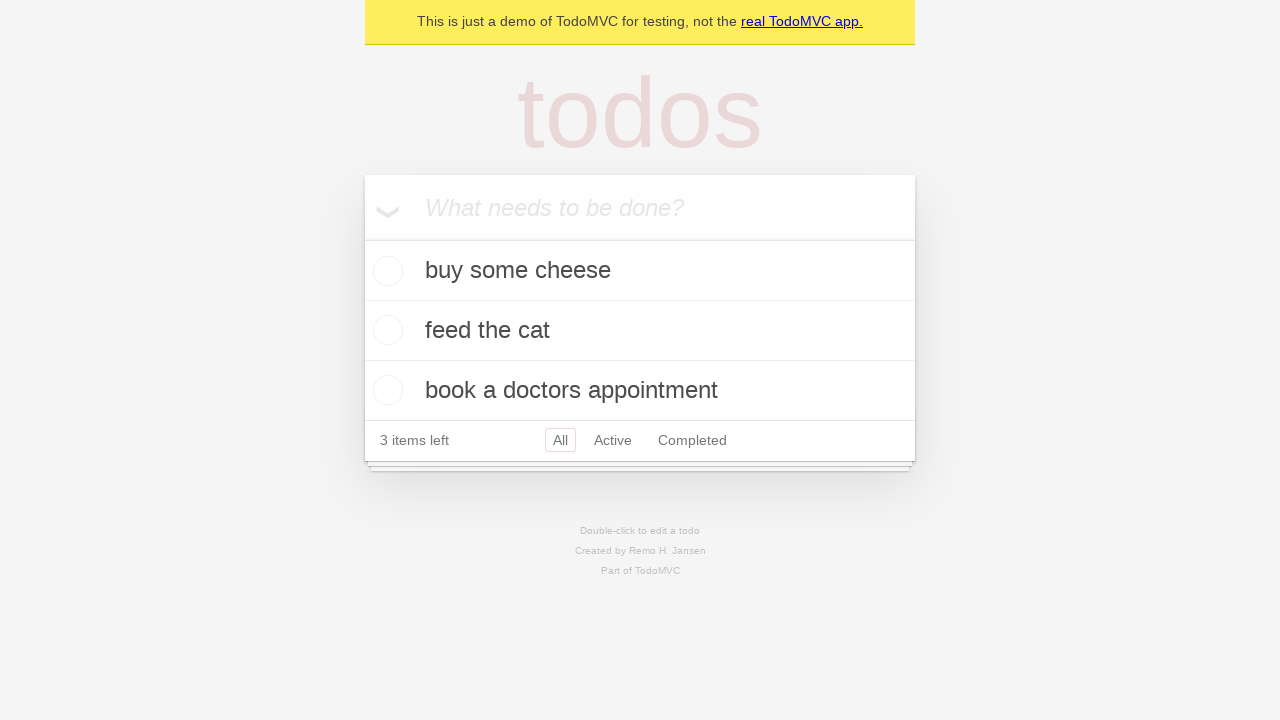

Checked the first todo item at (385, 271) on .todo-list li .toggle >> nth=0
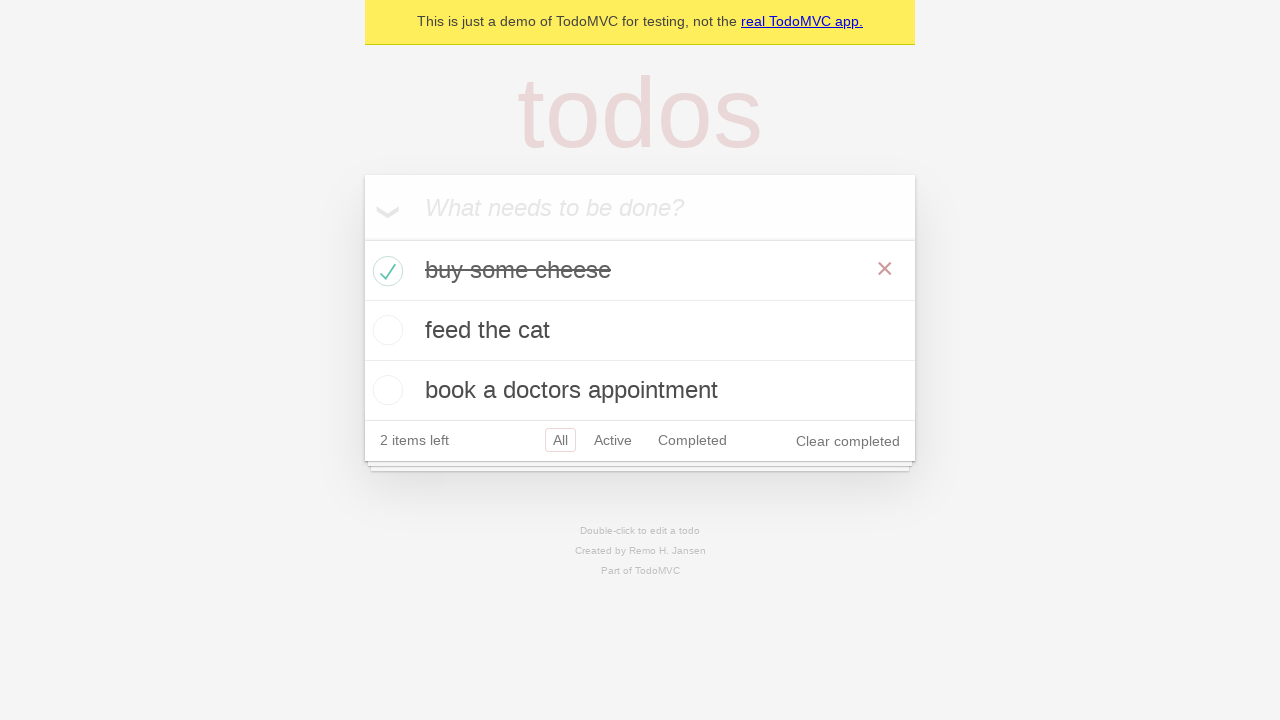

Clicked Clear completed button to remove completed todo at (848, 441) on internal:role=button[name="Clear completed"i]
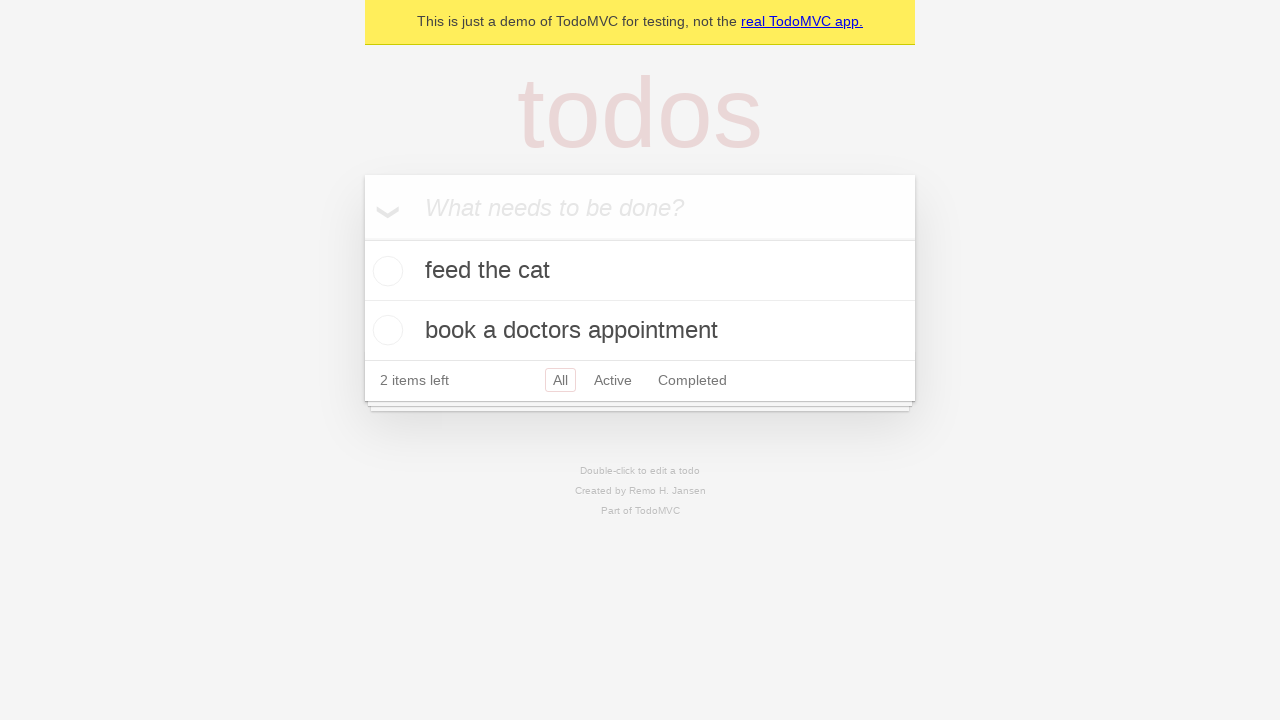

Waited 500ms for Clear completed button to be hidden when no items are completed
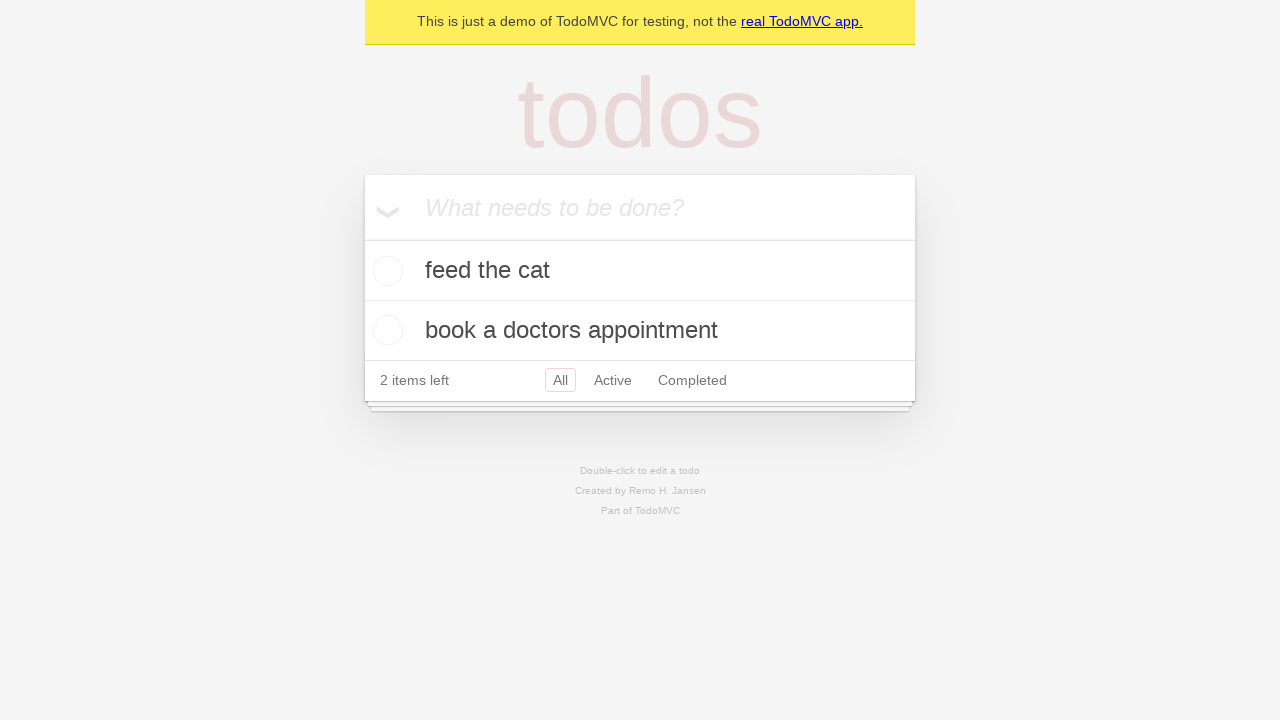

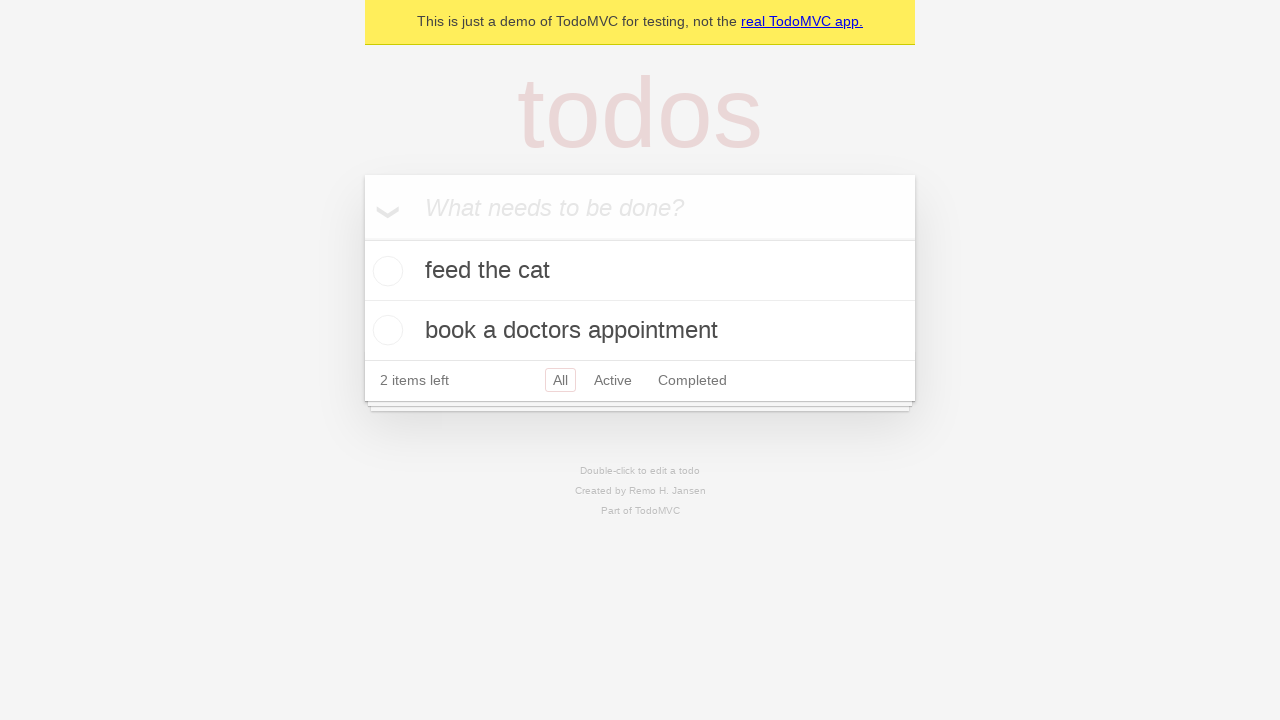